Tests the Text Box form by filling in user details and verifying the submitted information is displayed correctly

Starting URL: https://demoqa.com/elements

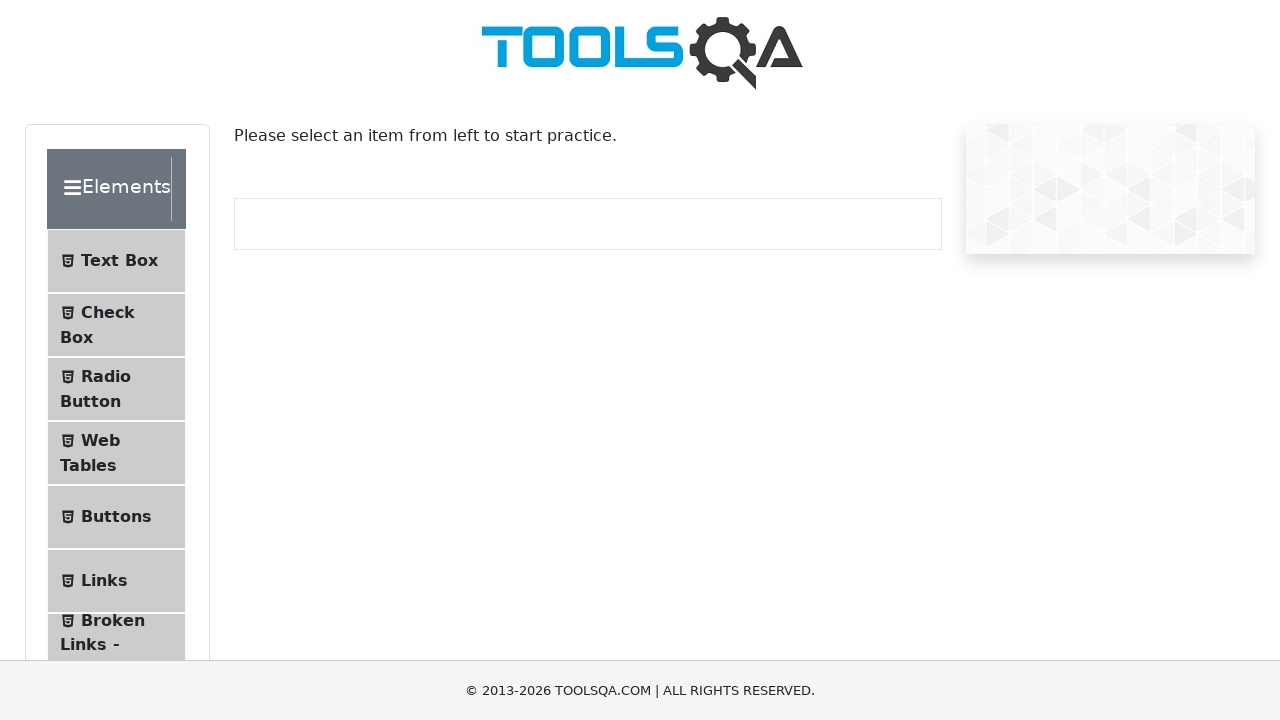

Clicked on Text Box option in the sidebar at (119, 261) on xpath=//span[text()='Text Box']
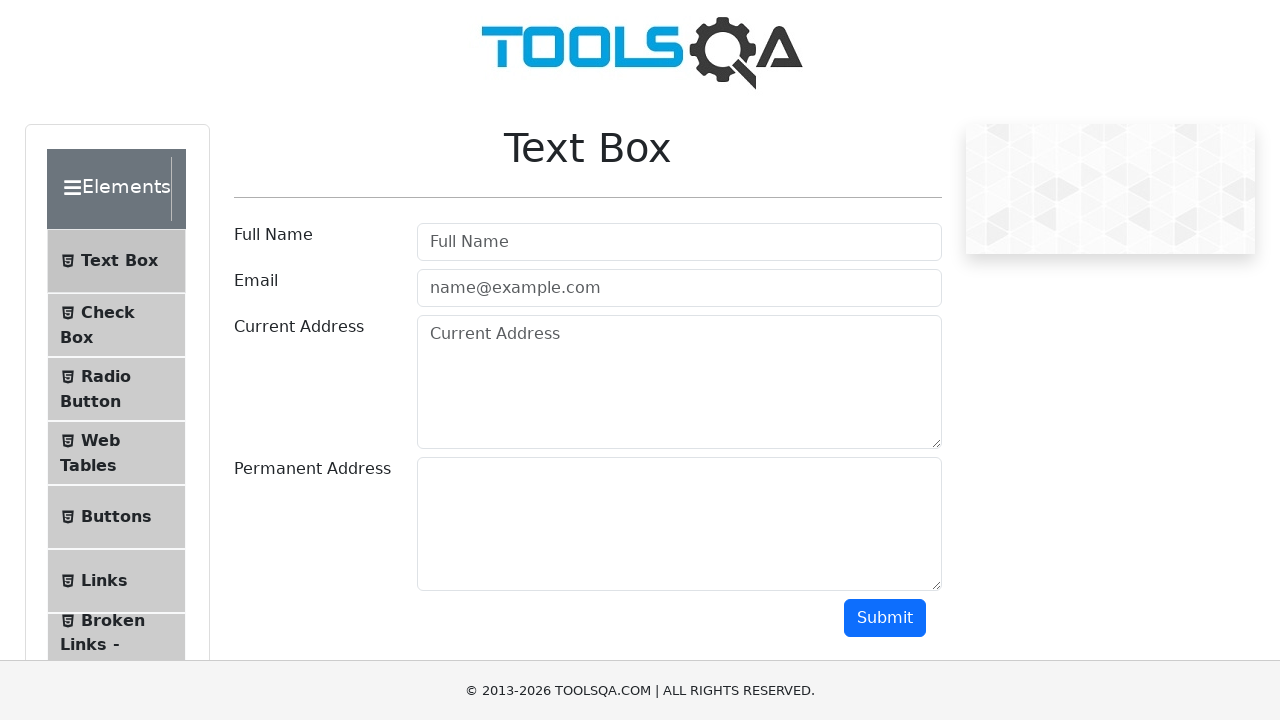

Filled in Full Name field with 'John Doe' on #userName
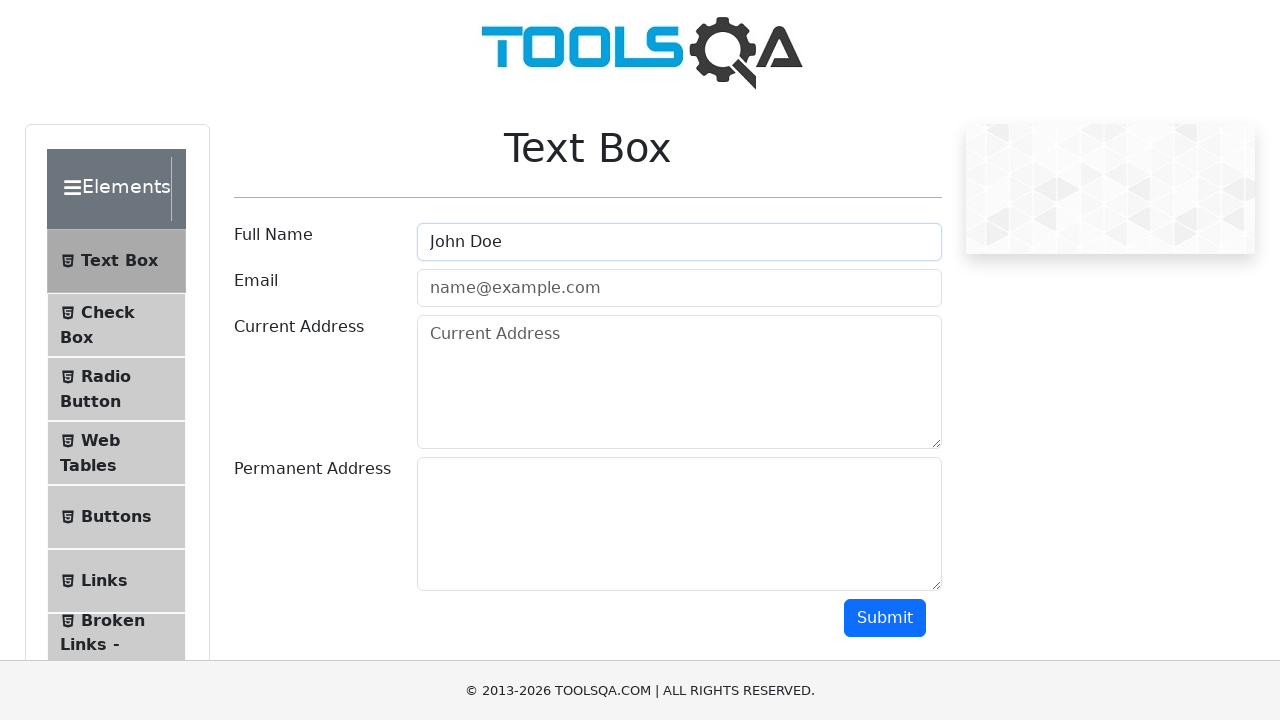

Filled in Email field with 'john.doe@example.com' on #userEmail
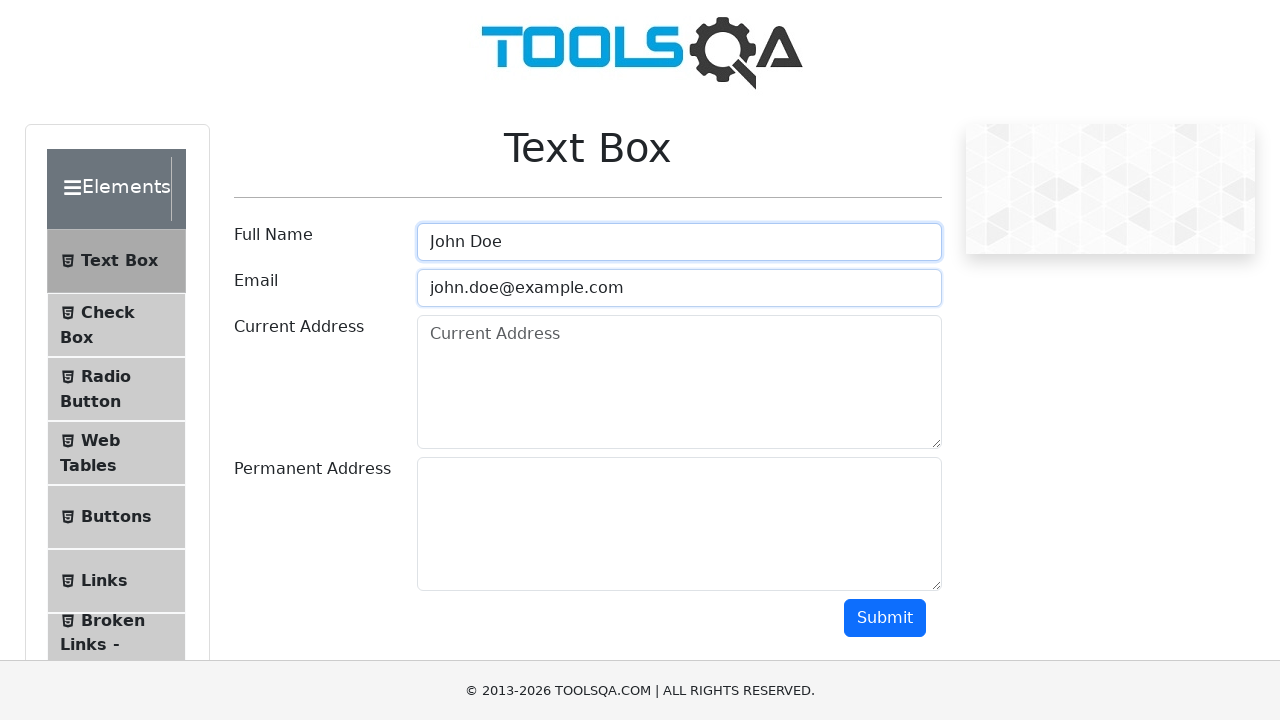

Filled in Current Address field with '123 Main Street, New York' on #currentAddress
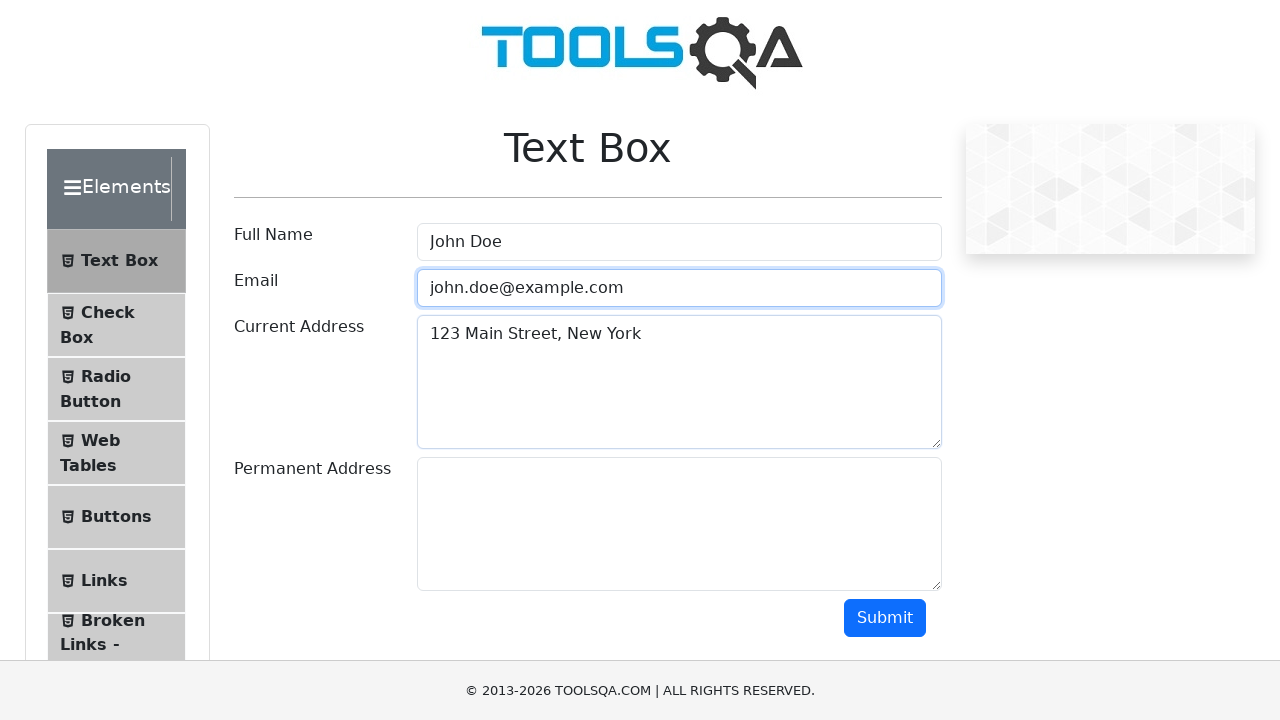

Filled in Permanent Address field with '456 Oak Avenue, California' on #permanentAddress
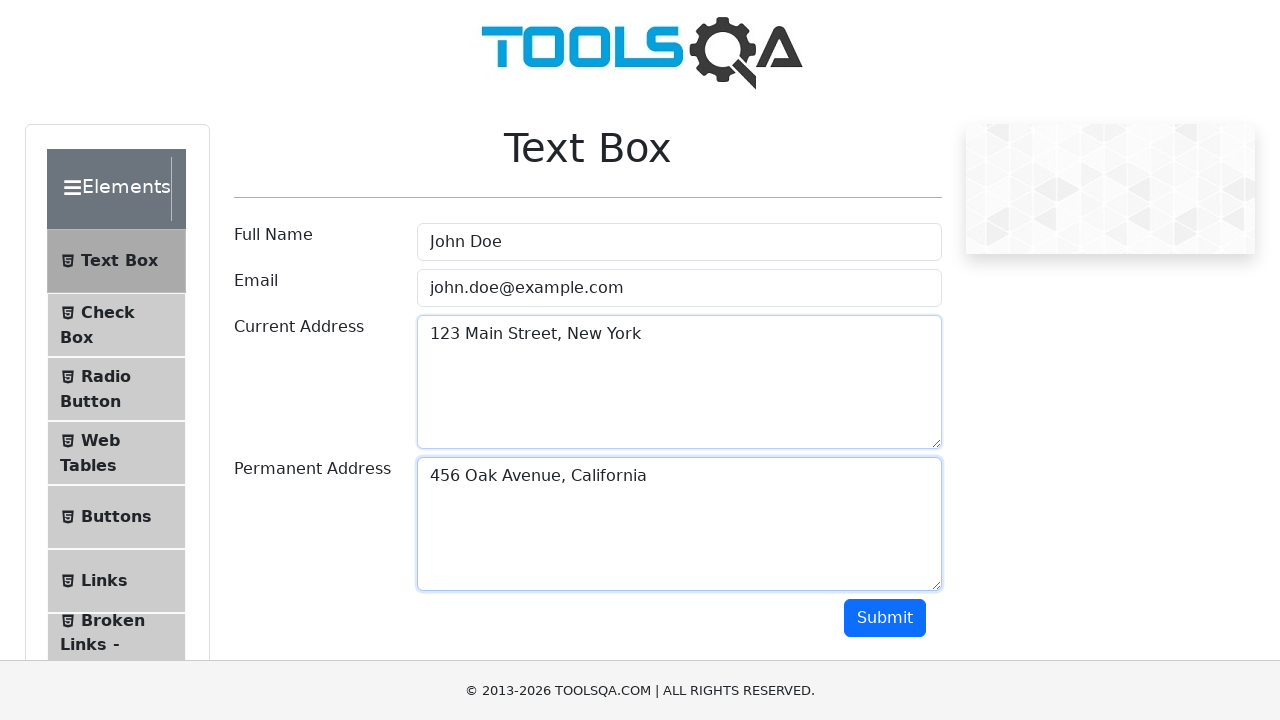

Scrolled to the submit button using JavaScript
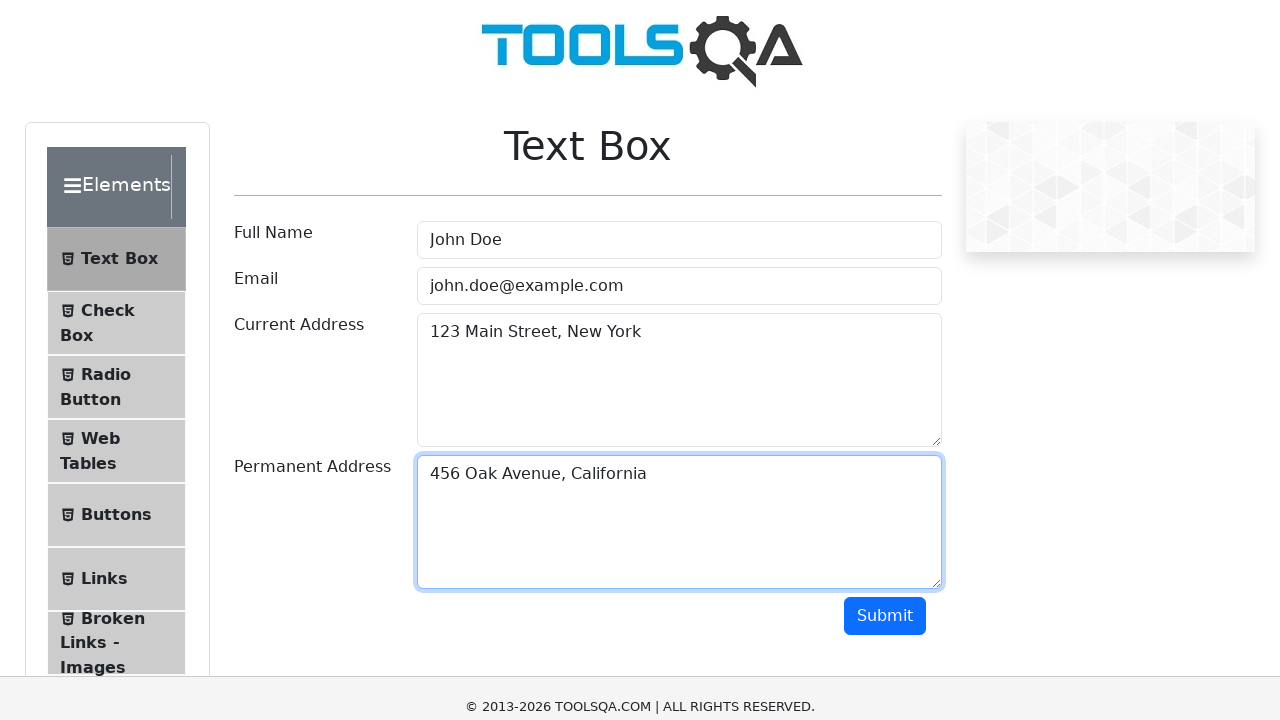

Clicked the Submit button to submit the Text Box form at (885, 19) on #submit
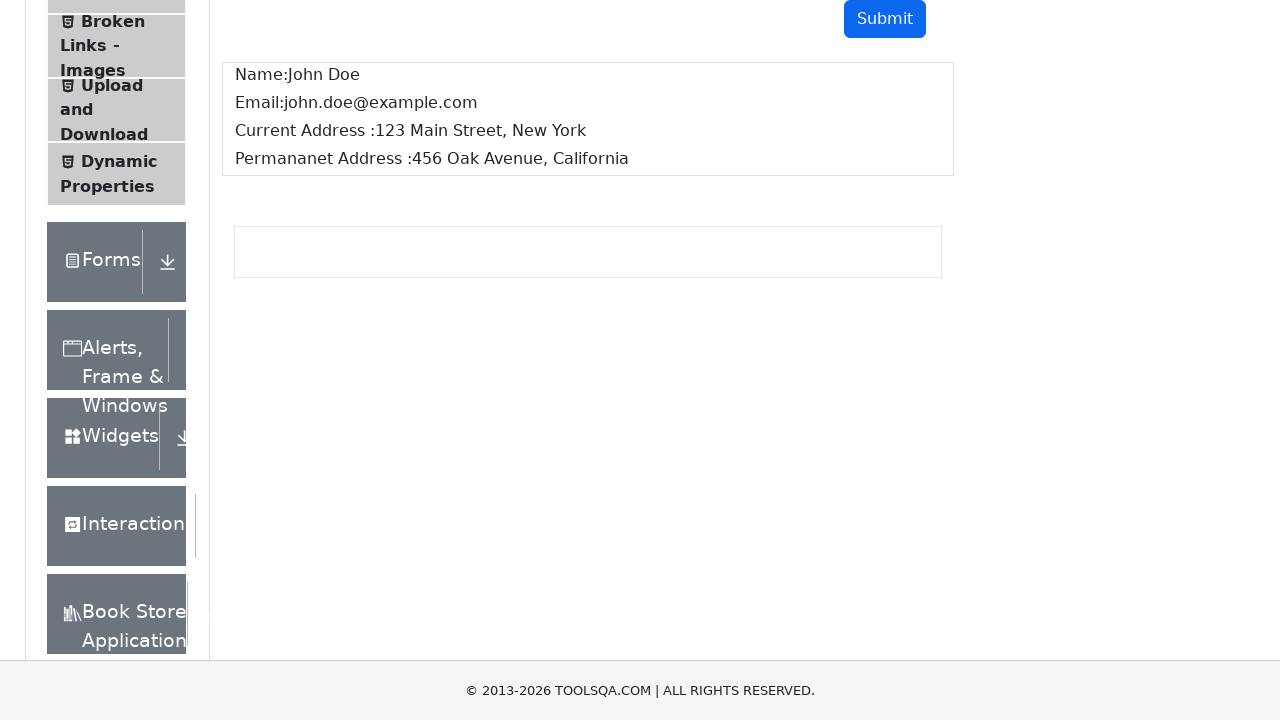

Waited for form submission output to appear
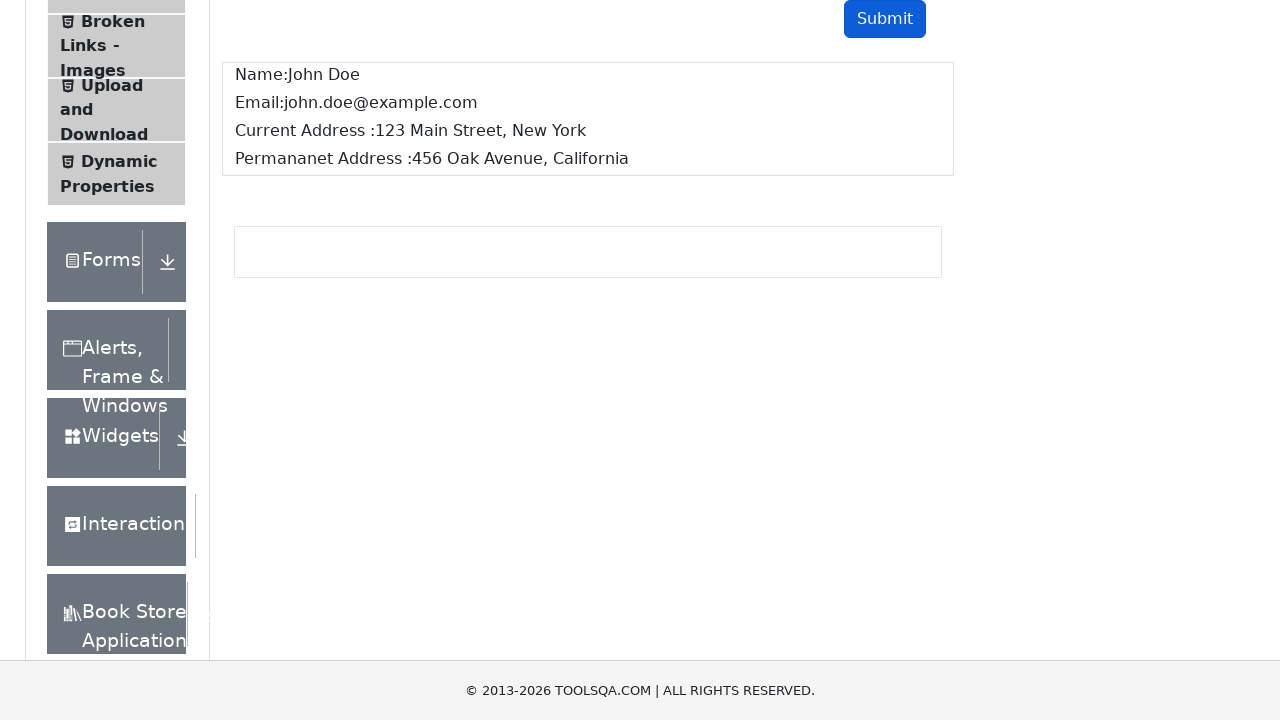

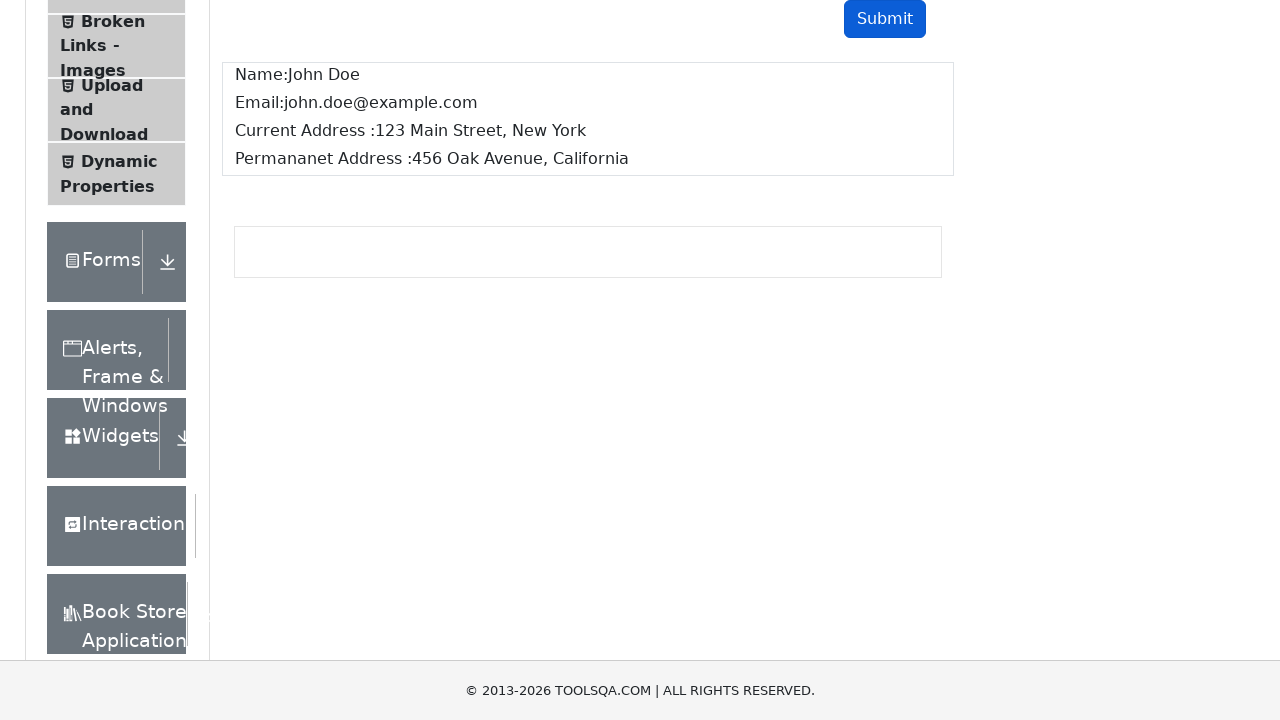